Tests React Semantic UI dropdown by selecting different user names (Elliot Fu, Matt, Christian) from the selection dropdown.

Starting URL: https://react.semantic-ui.com/maximize/dropdown-example-selection/

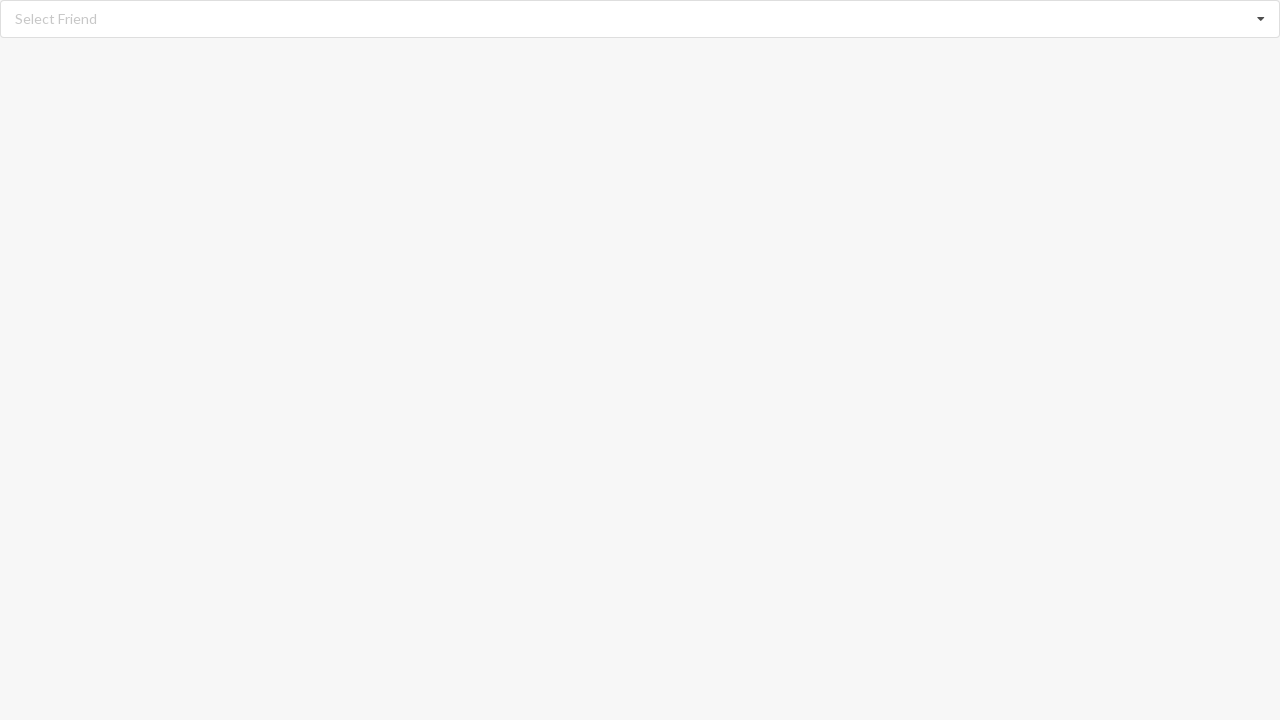

Clicked dropdown toggle to open selection menu at (1261, 19) on xpath=//div[@role='listbox']//i
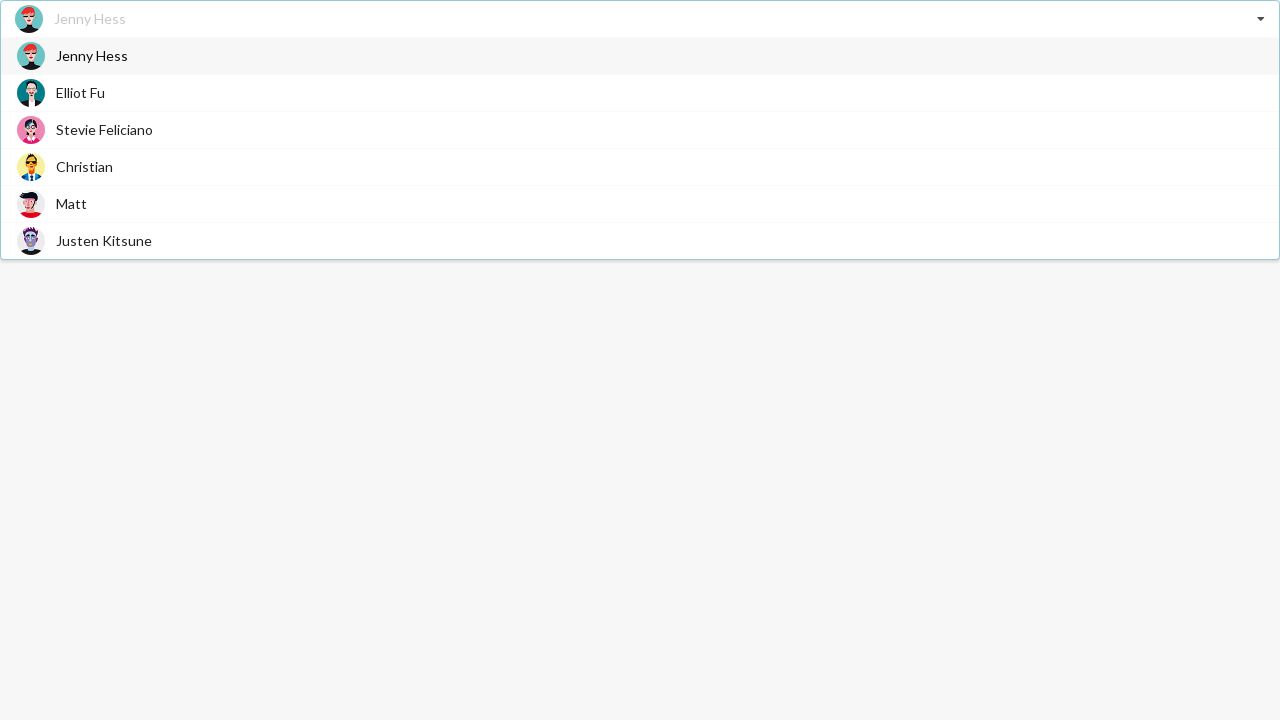

Waited for dropdown options to load
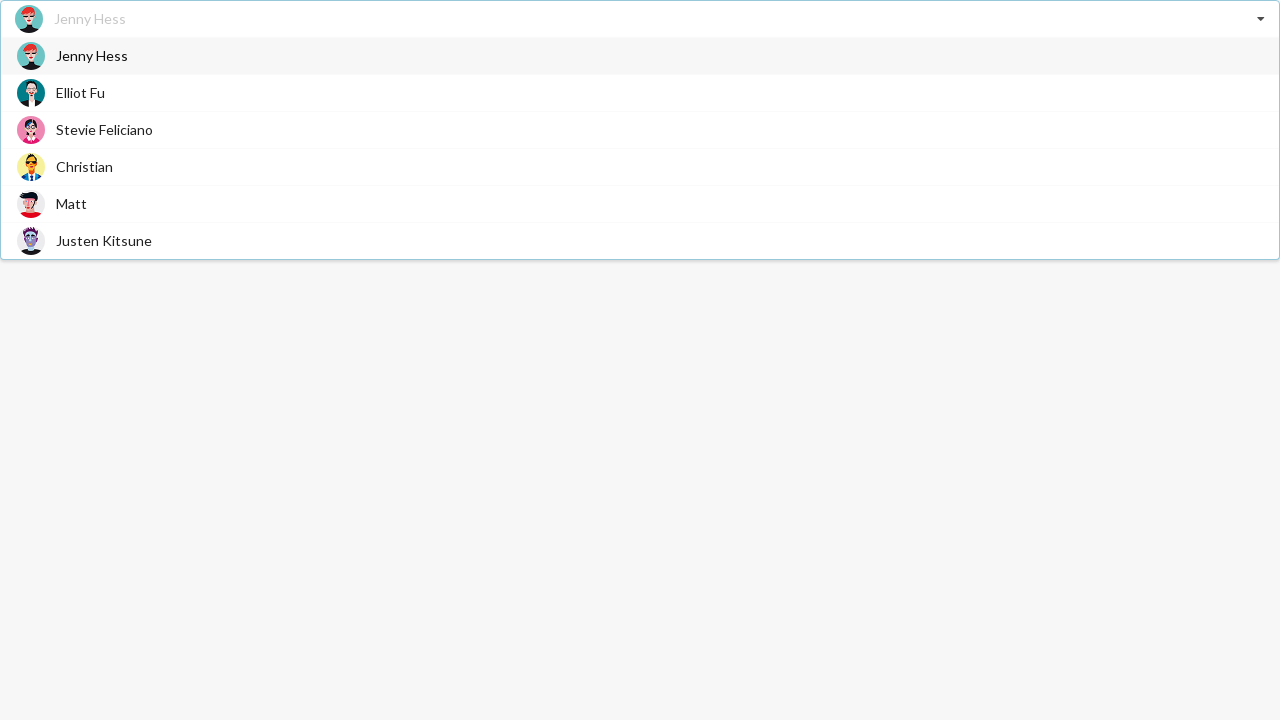

Selected 'Elliot Fu' from dropdown at (80, 92) on xpath=//div[@role='listbox']//span[@class='text' and text()='Elliot Fu']
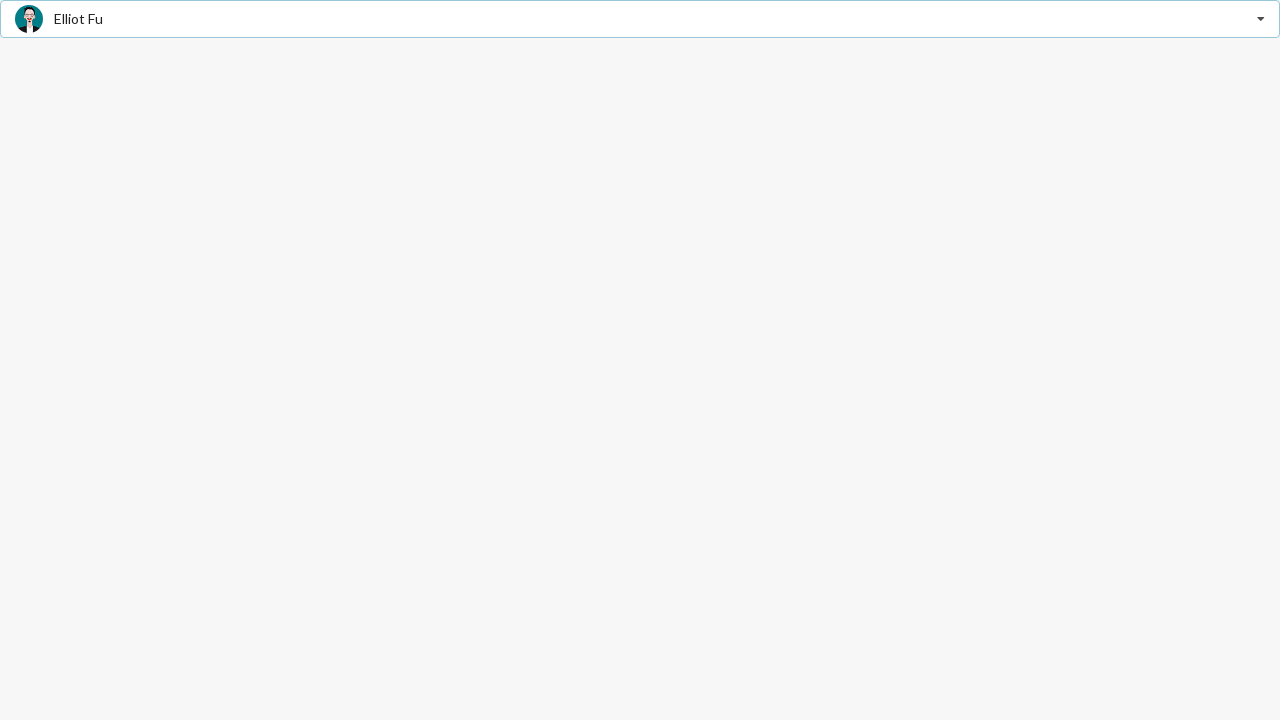

Waited 2 seconds after selecting Elliot Fu
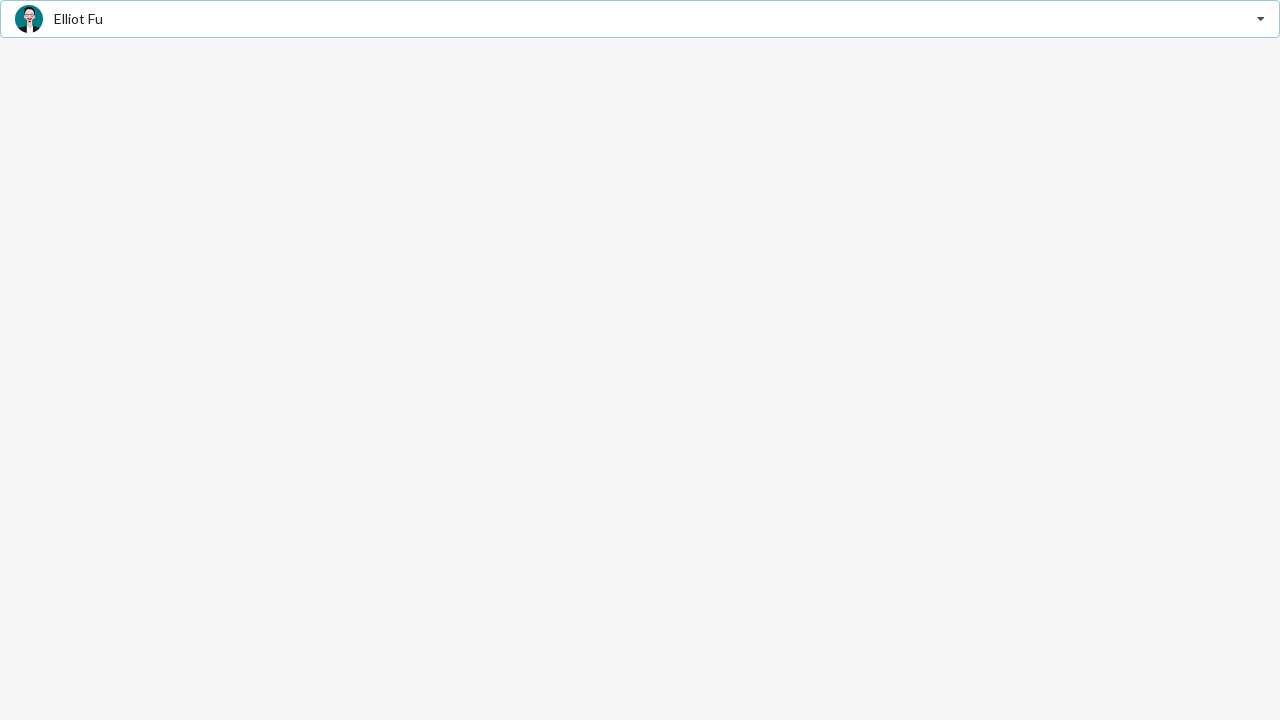

Clicked dropdown toggle to open selection menu at (1261, 19) on xpath=//div[@role='listbox']//i
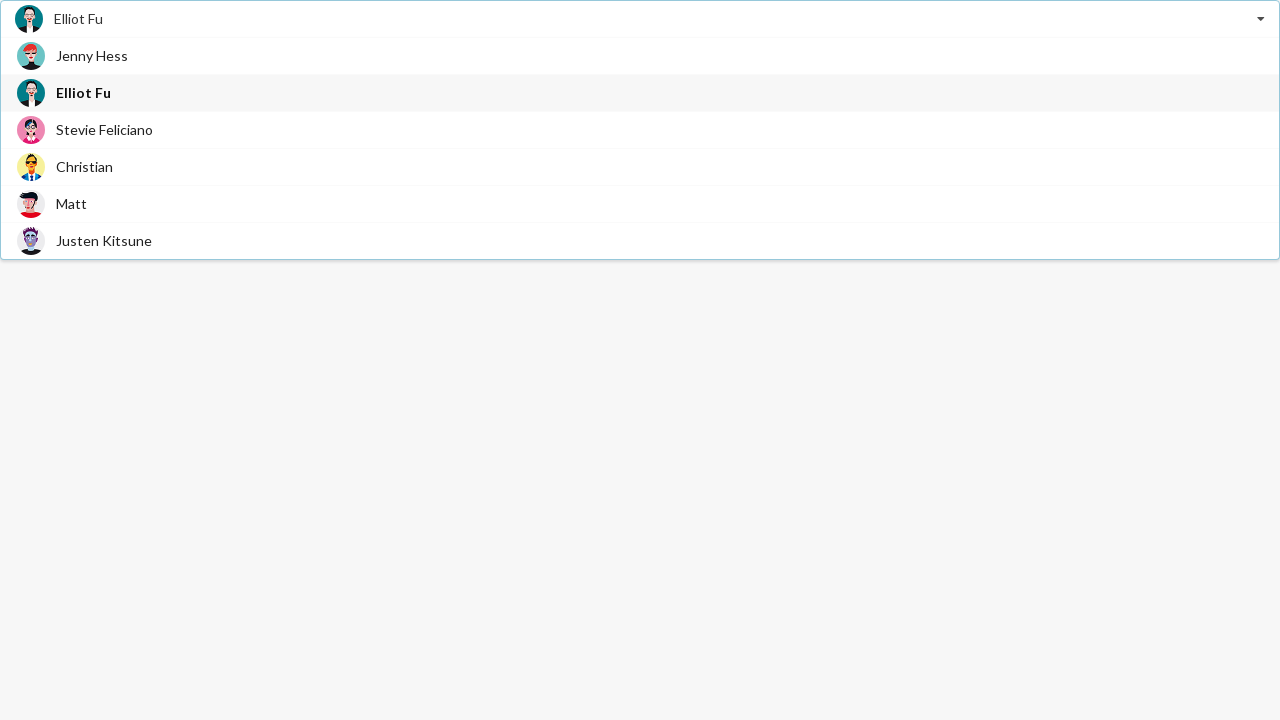

Waited for dropdown options to load
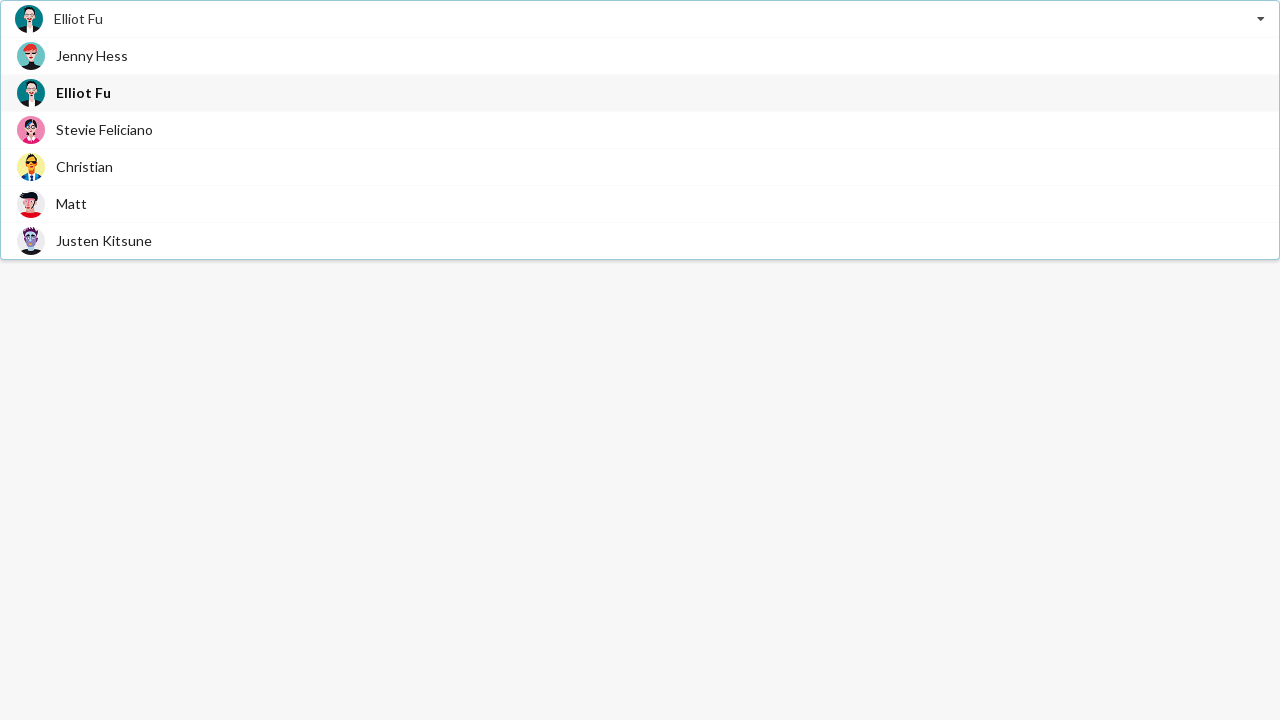

Selected 'Matt' from dropdown at (72, 204) on xpath=//div[@role='listbox']//span[@class='text' and text()='Matt']
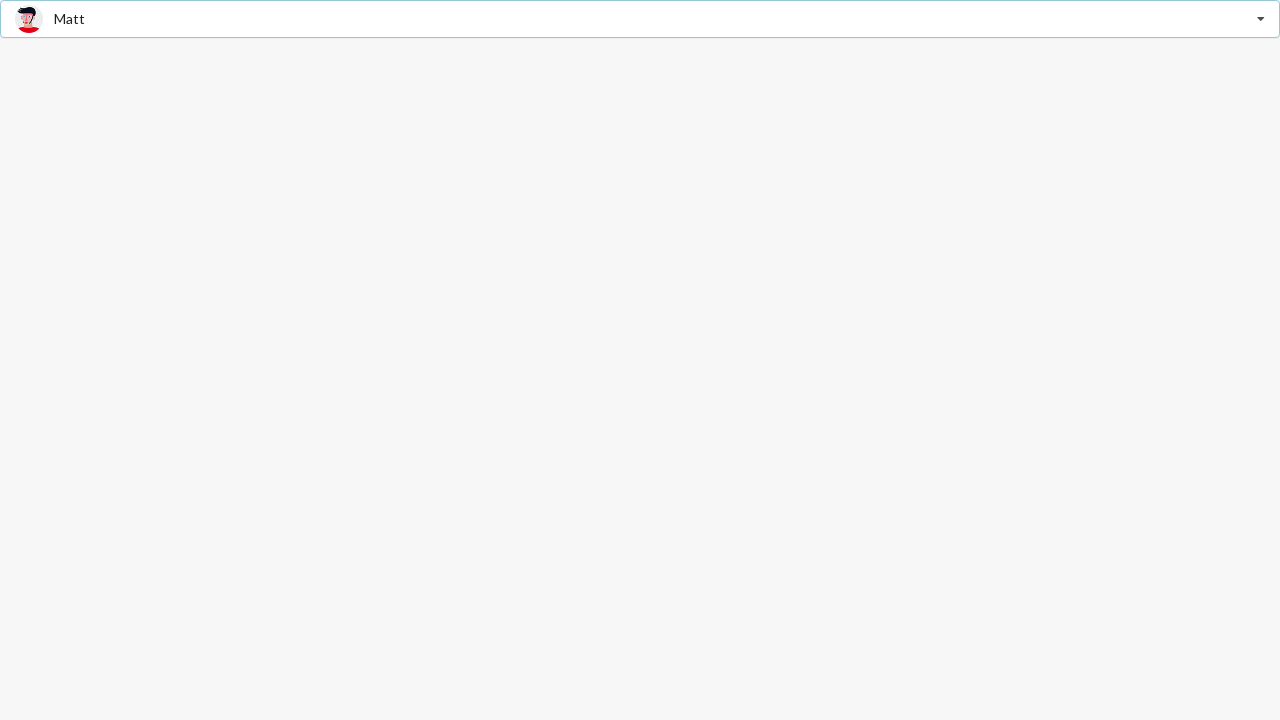

Waited 2 seconds after selecting Matt
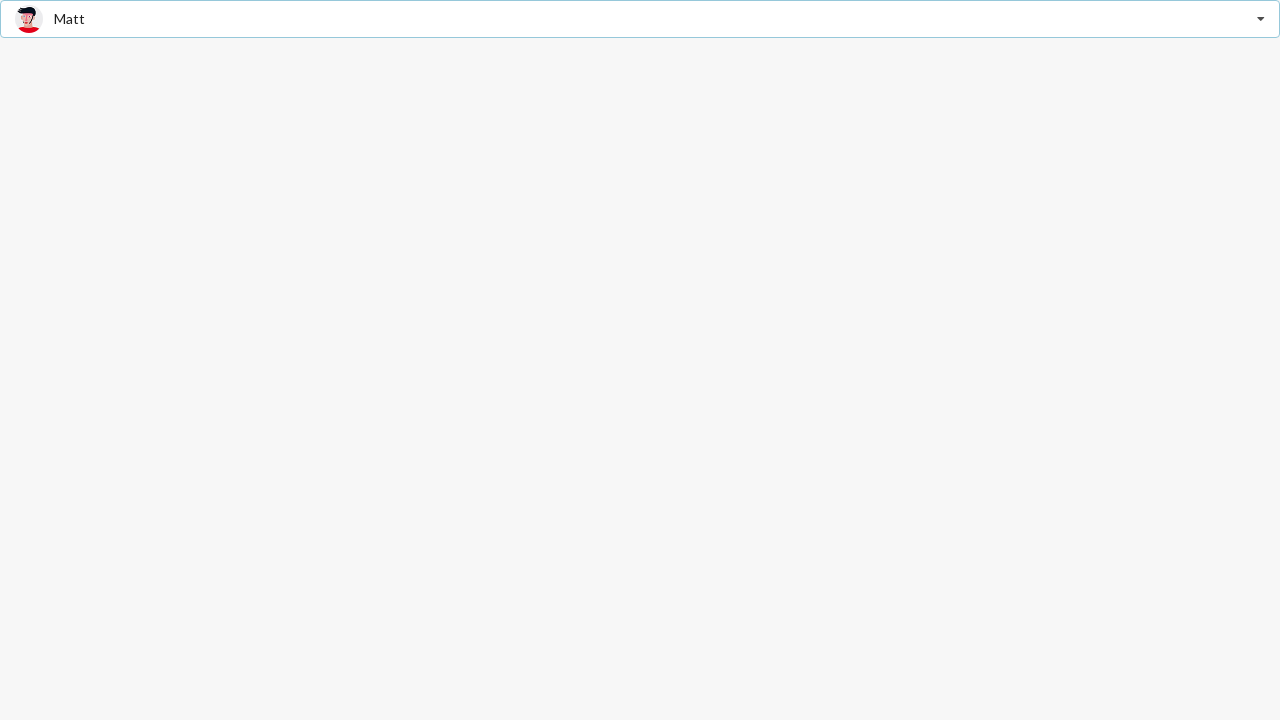

Clicked dropdown toggle to open selection menu at (1261, 19) on xpath=//div[@role='listbox']//i
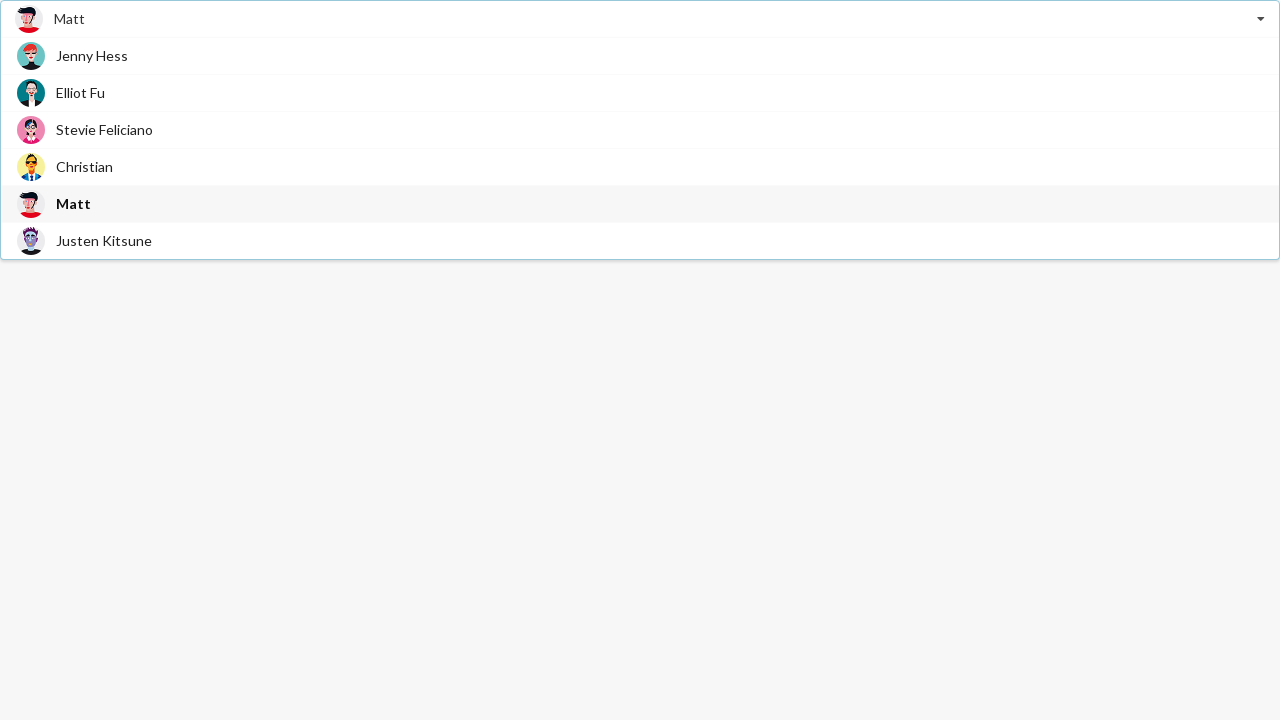

Waited for dropdown options to load
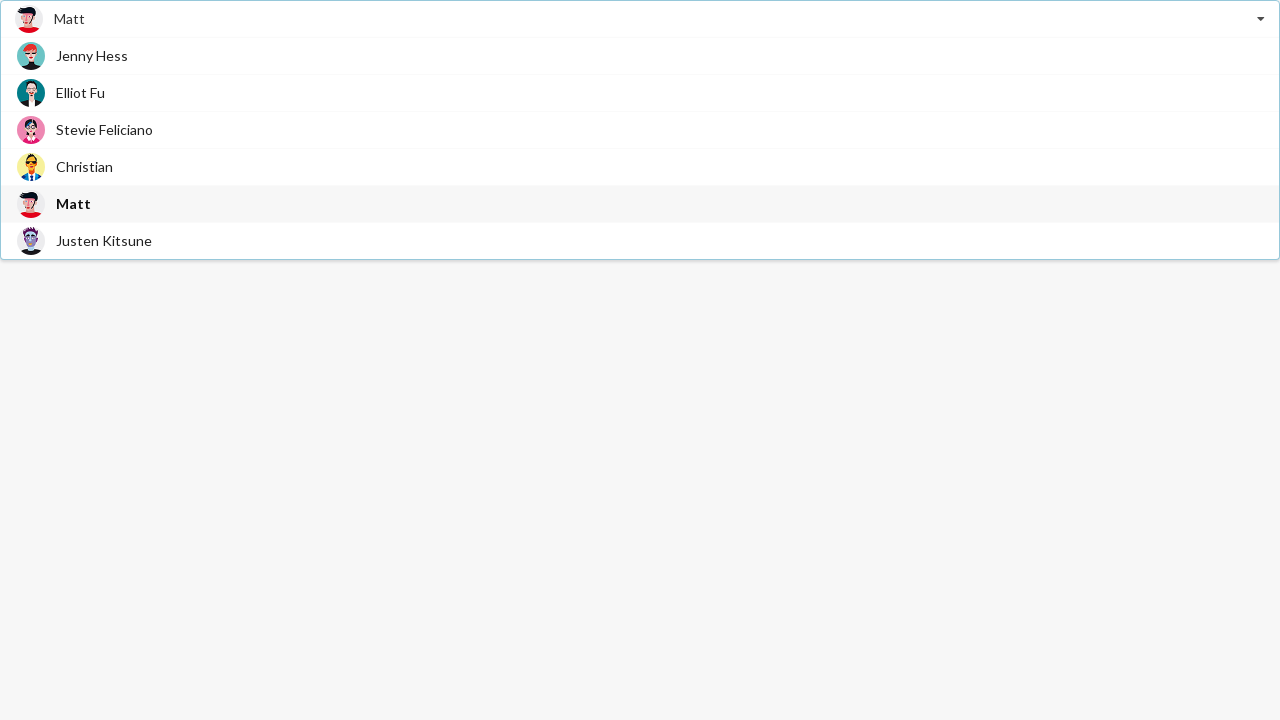

Selected 'Christian' from dropdown at (84, 166) on xpath=//div[@role='listbox']//span[@class='text' and text()='Christian']
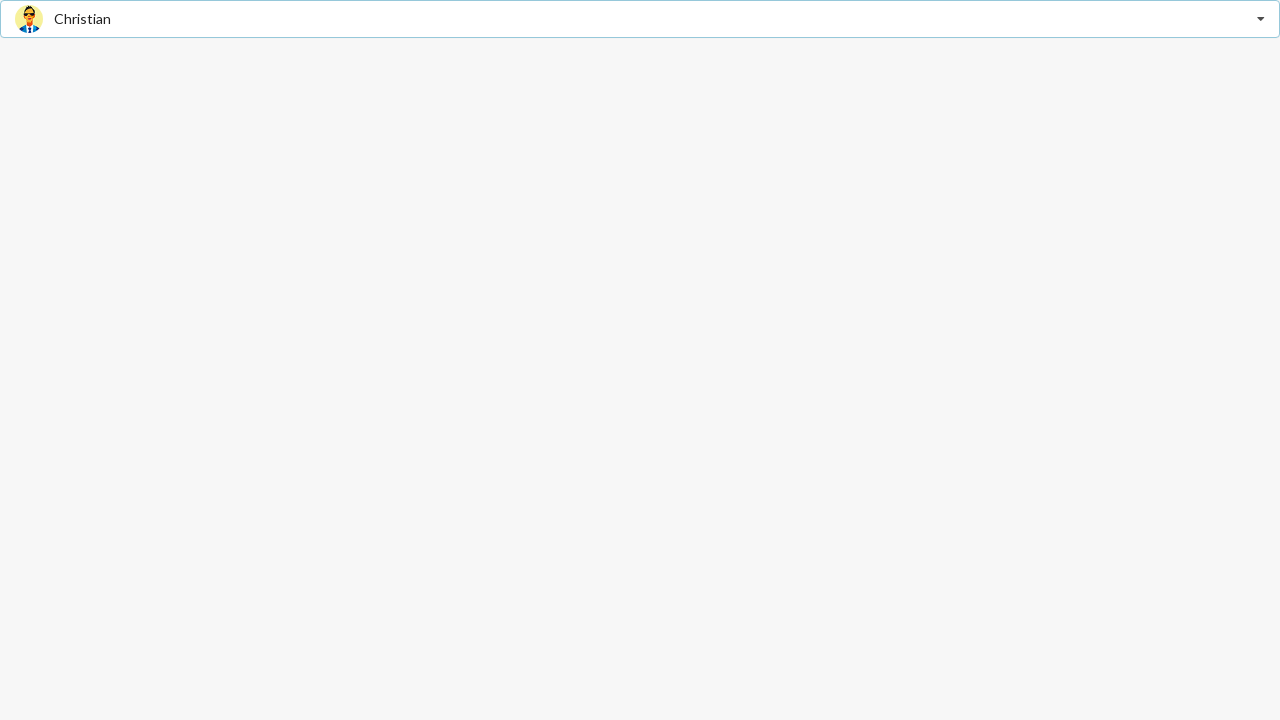

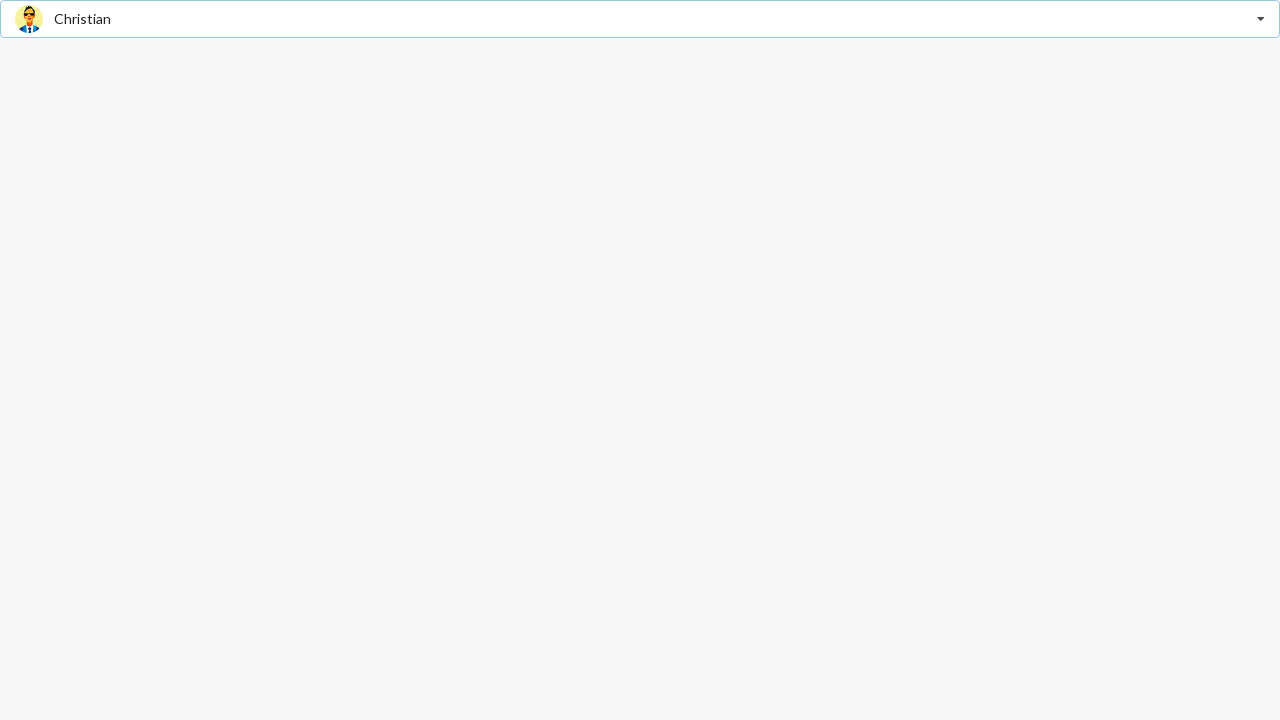